Navigates to CRM homepage and verifies that navigation links are present by waiting for and counting the navbar links

Starting URL: https://classic.crmpro.com/

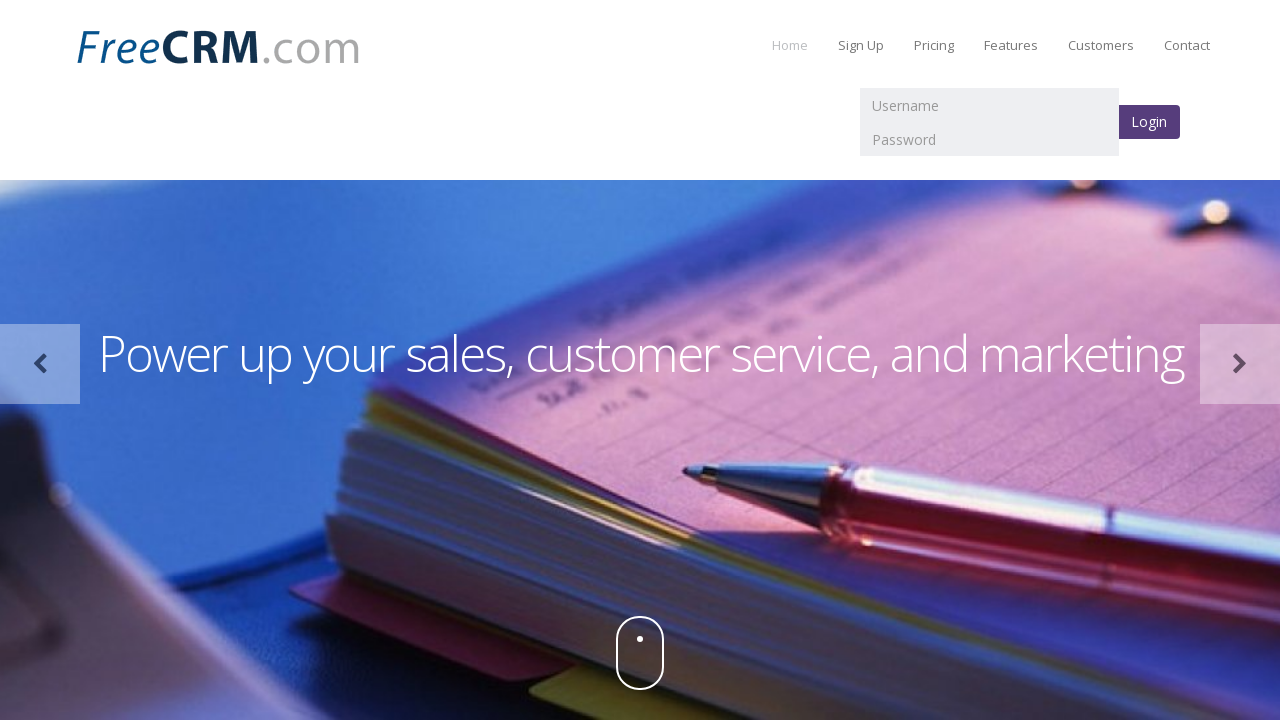

Waited for navigation links in navbar to be present
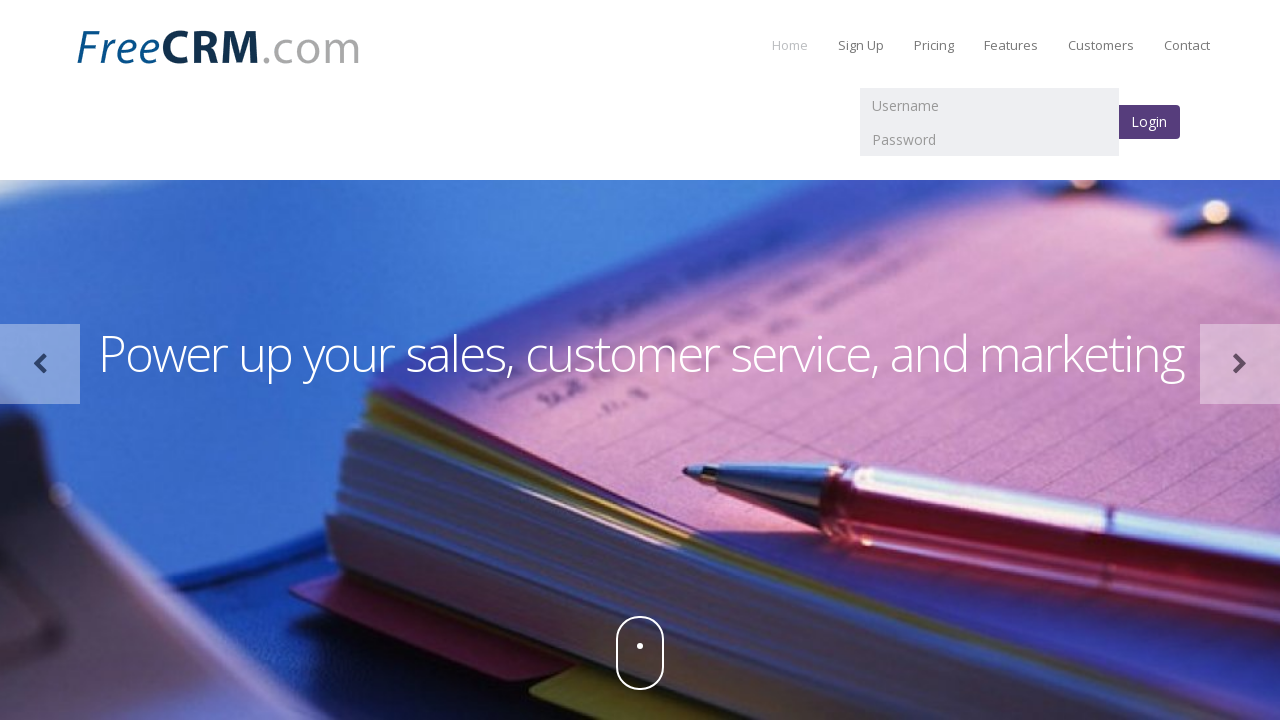

Retrieved all navigation links from navbar - found 6 links
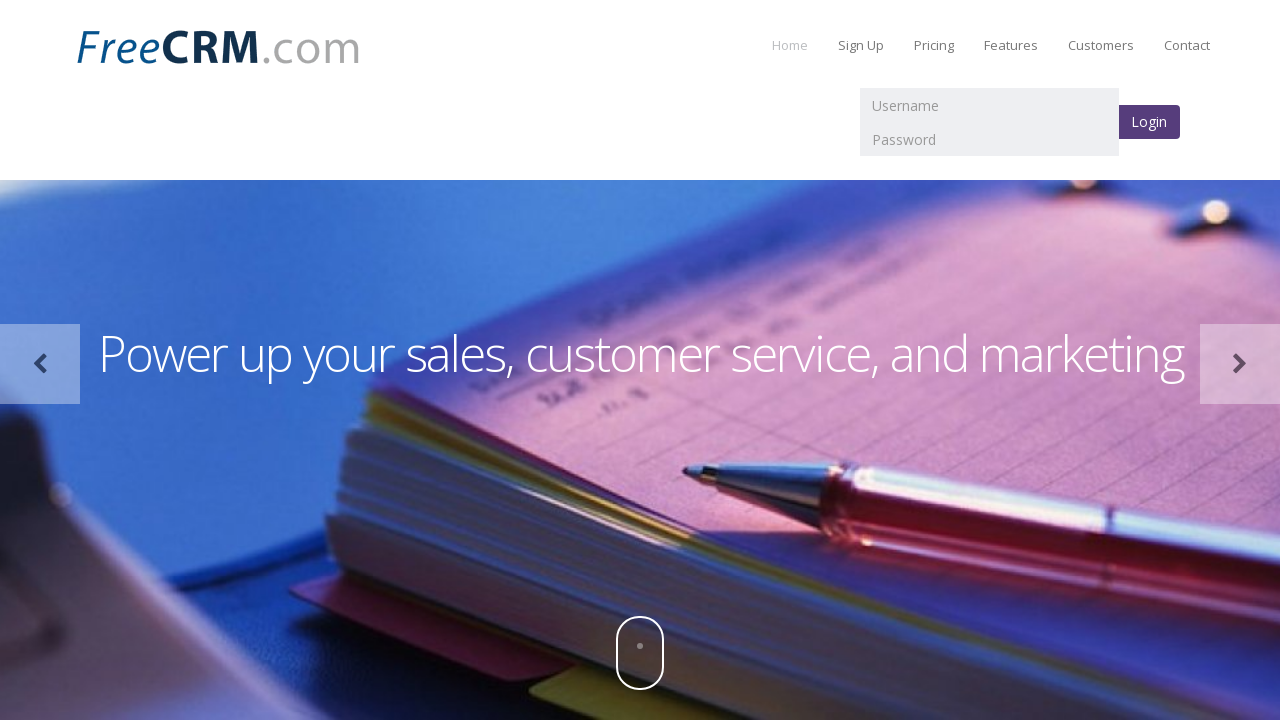

Verified that navigation links are present in the navbar
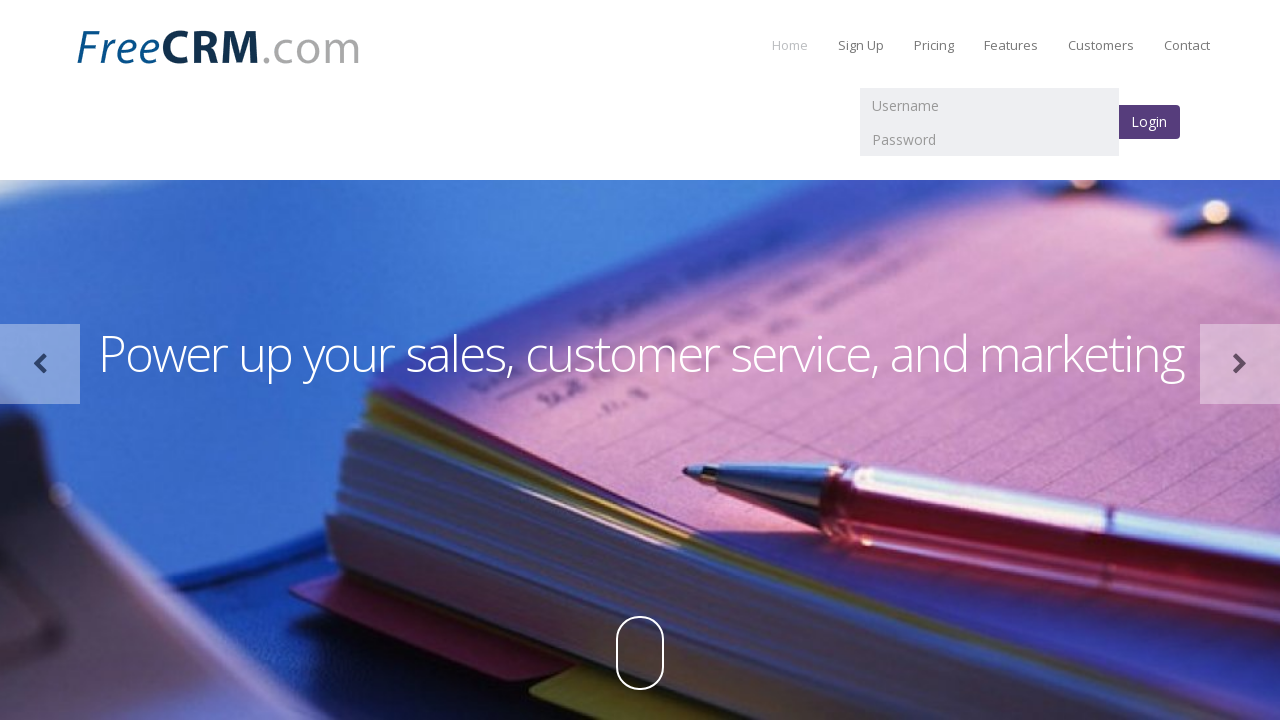

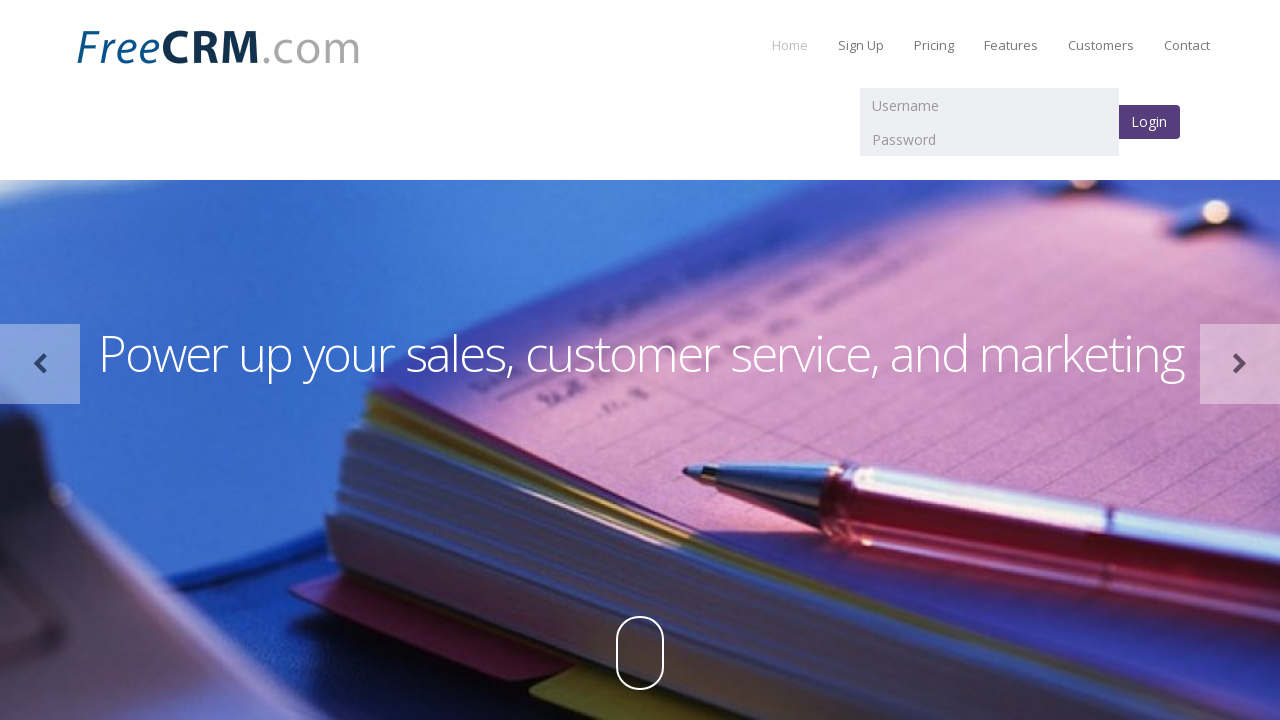